Tests implicit wait functionality by waiting for a loading image element to appear and verifying its source attribute contains the expected filename

Starting URL: https://bonigarcia.dev/selenium-webdriver-java/loading-images.html

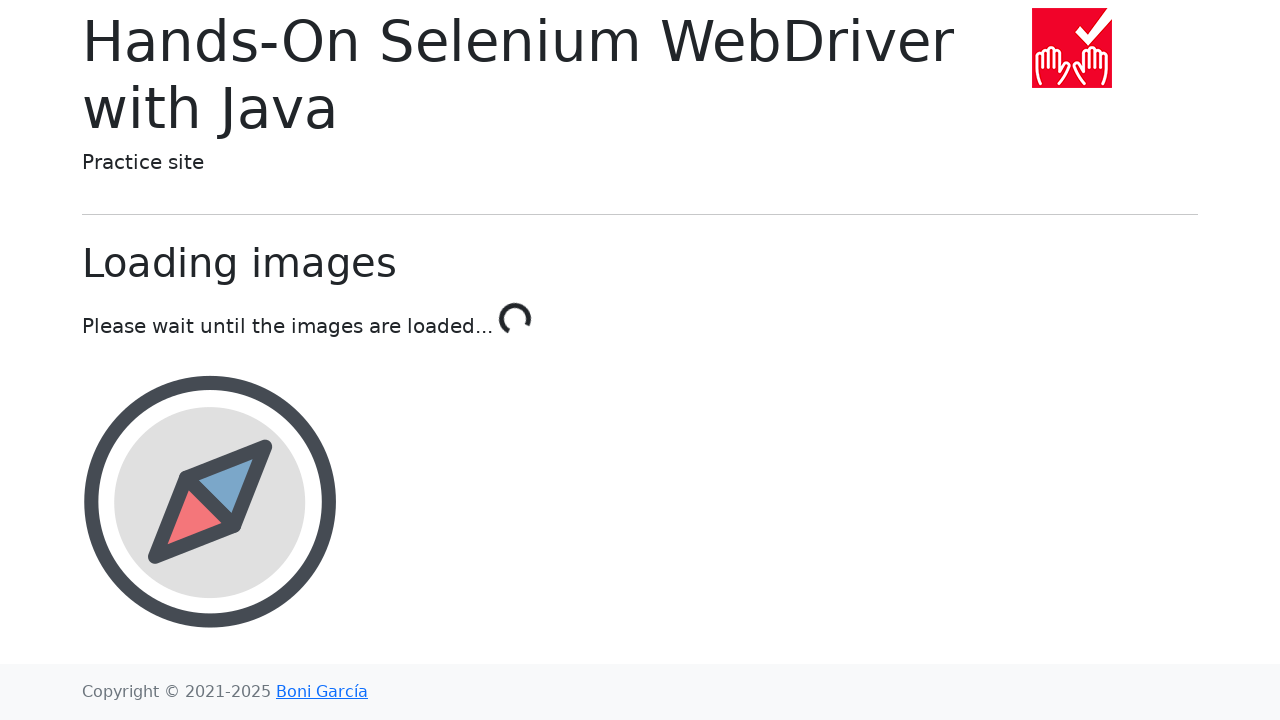

Navigated to loading images test page
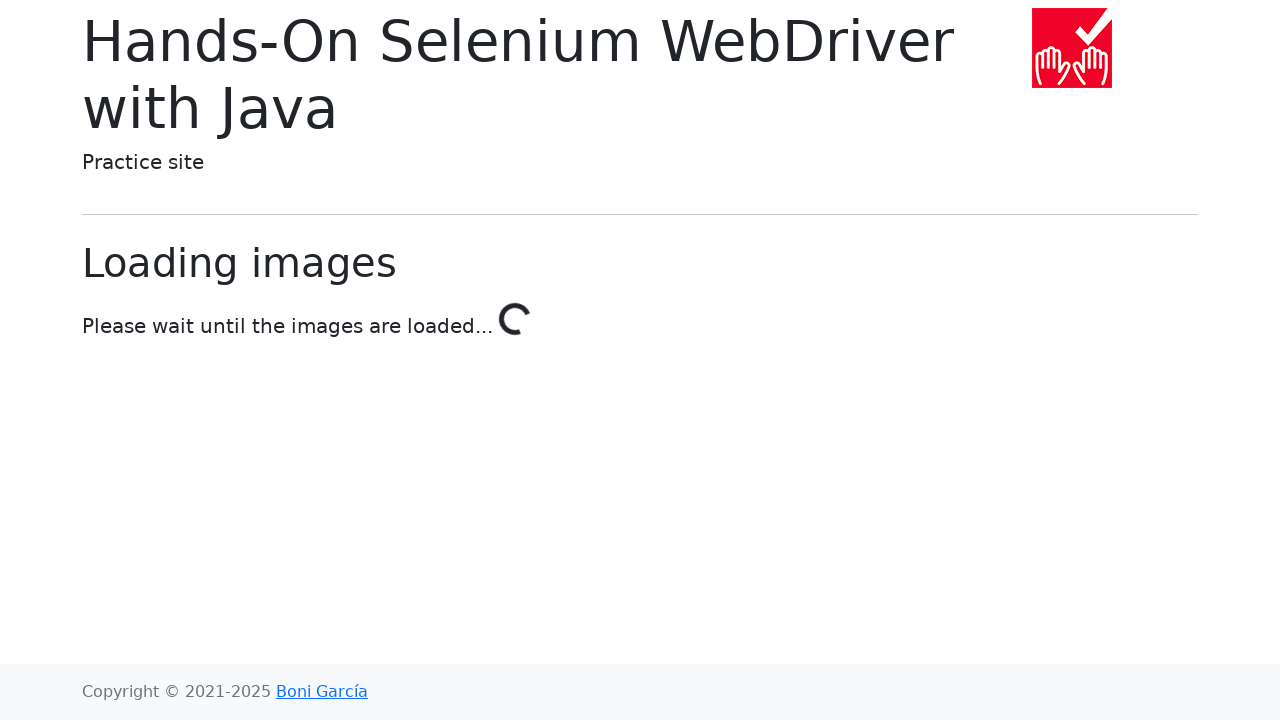

Waited for landscape image element to appear
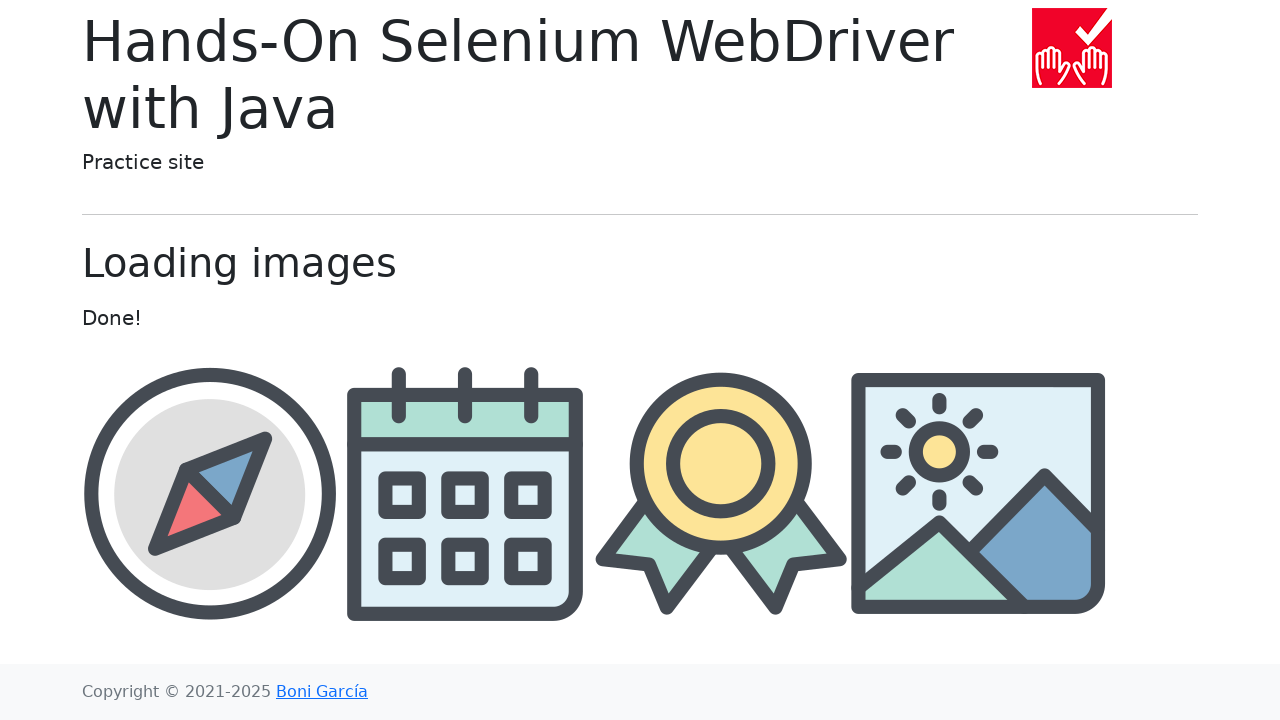

Verified landscape element src attribute contains 'landscape.png'
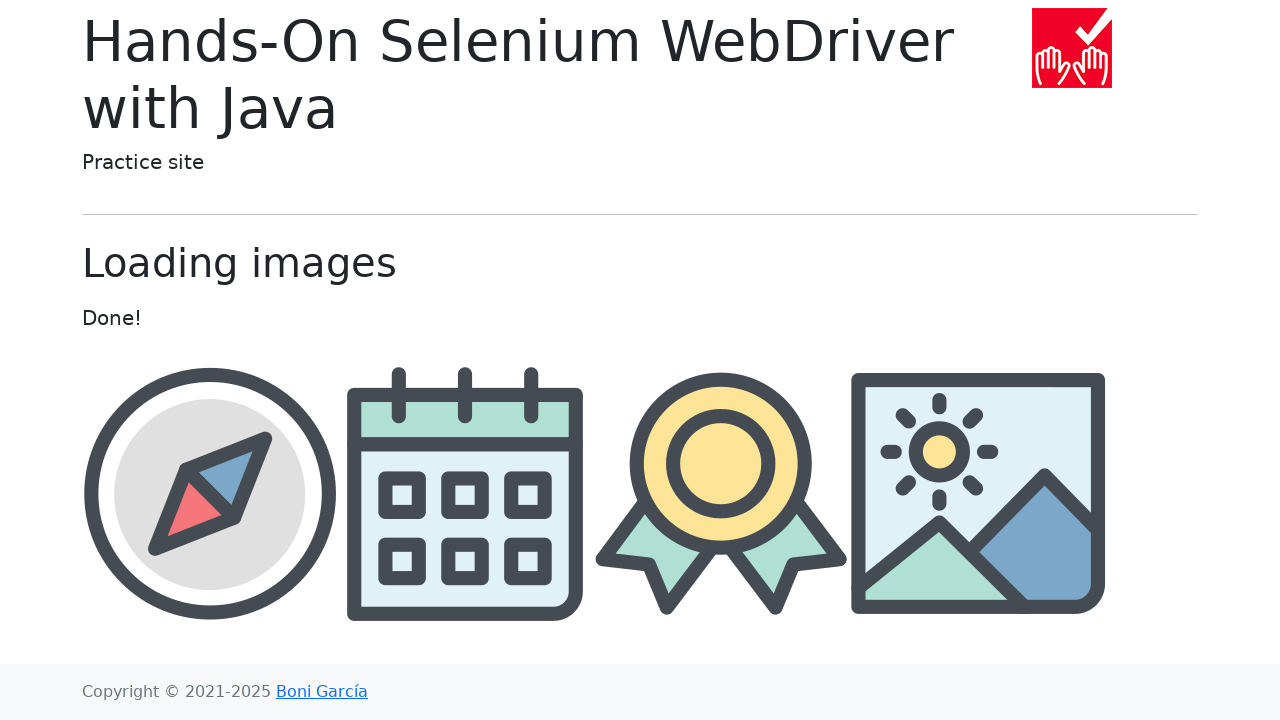

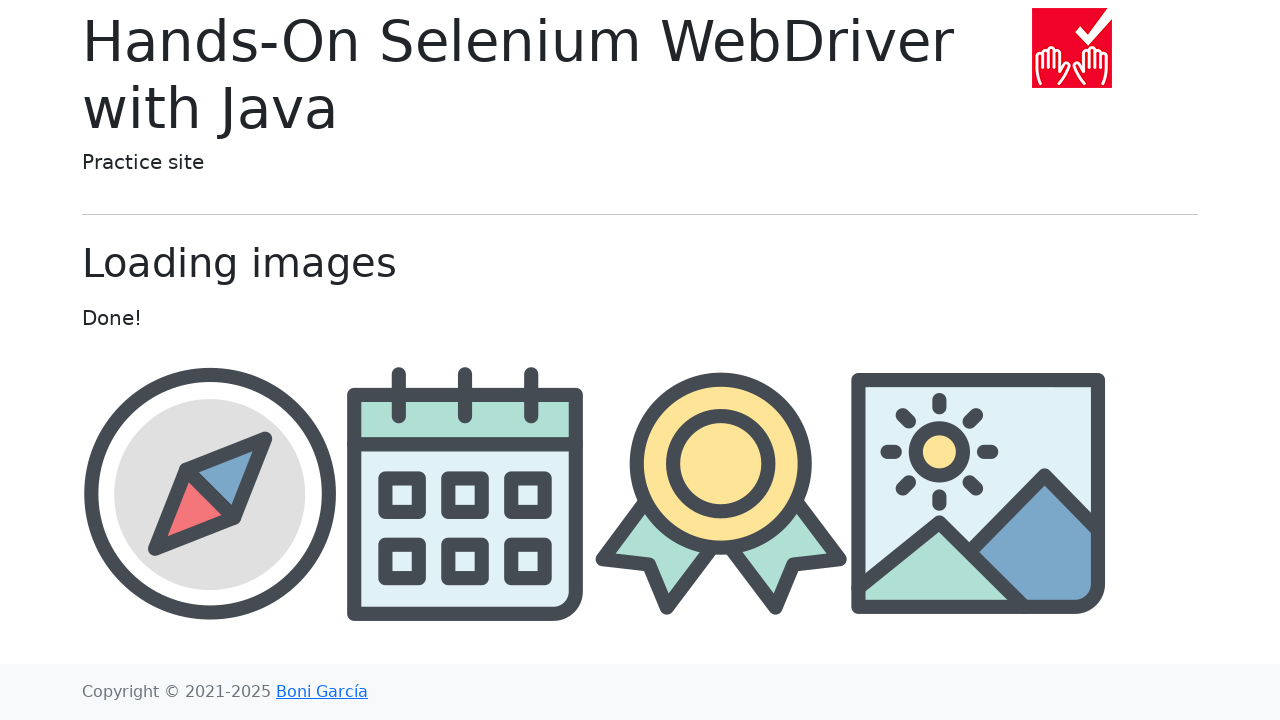